Tests file download functionality by clicking on a file link to download a file

Starting URL: https://the-internet.herokuapp.com/download

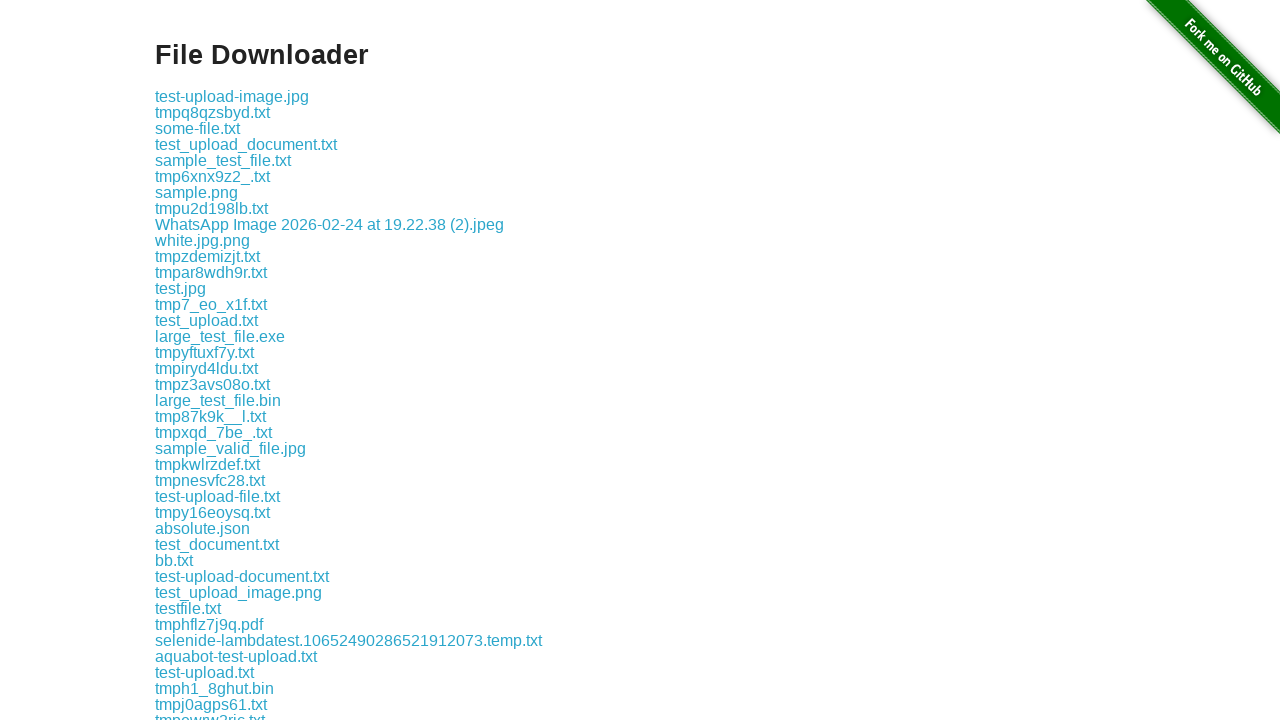

Waited for file link 'some-file.txt' to be visible
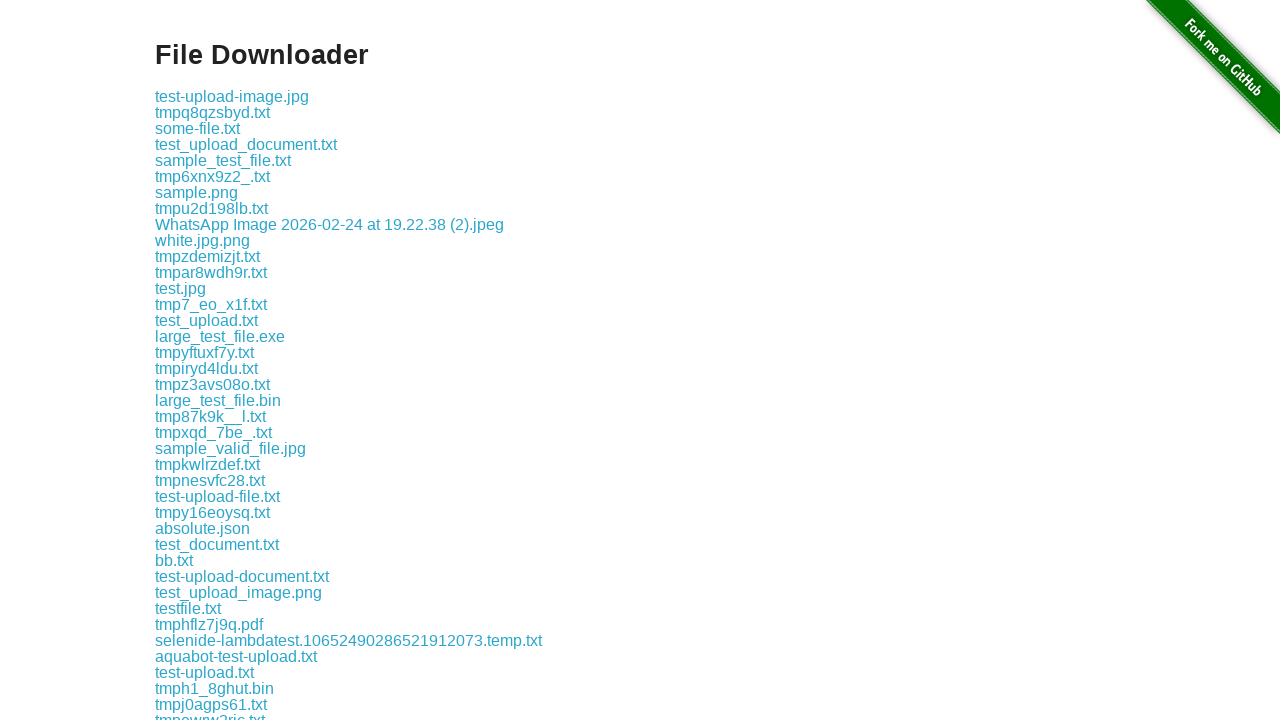

Clicked on file link 'some-file.txt' to initiate download at (198, 128) on a:has-text("some-file.txt")
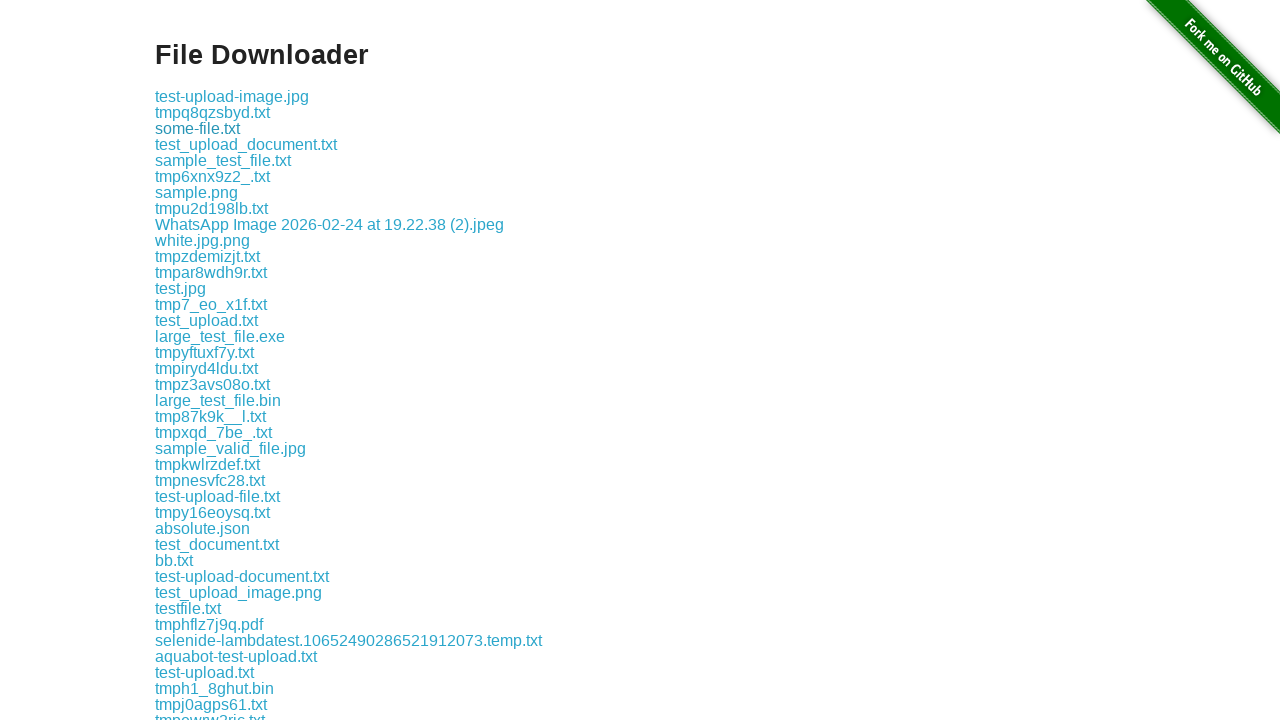

Waited 2 seconds for download to start
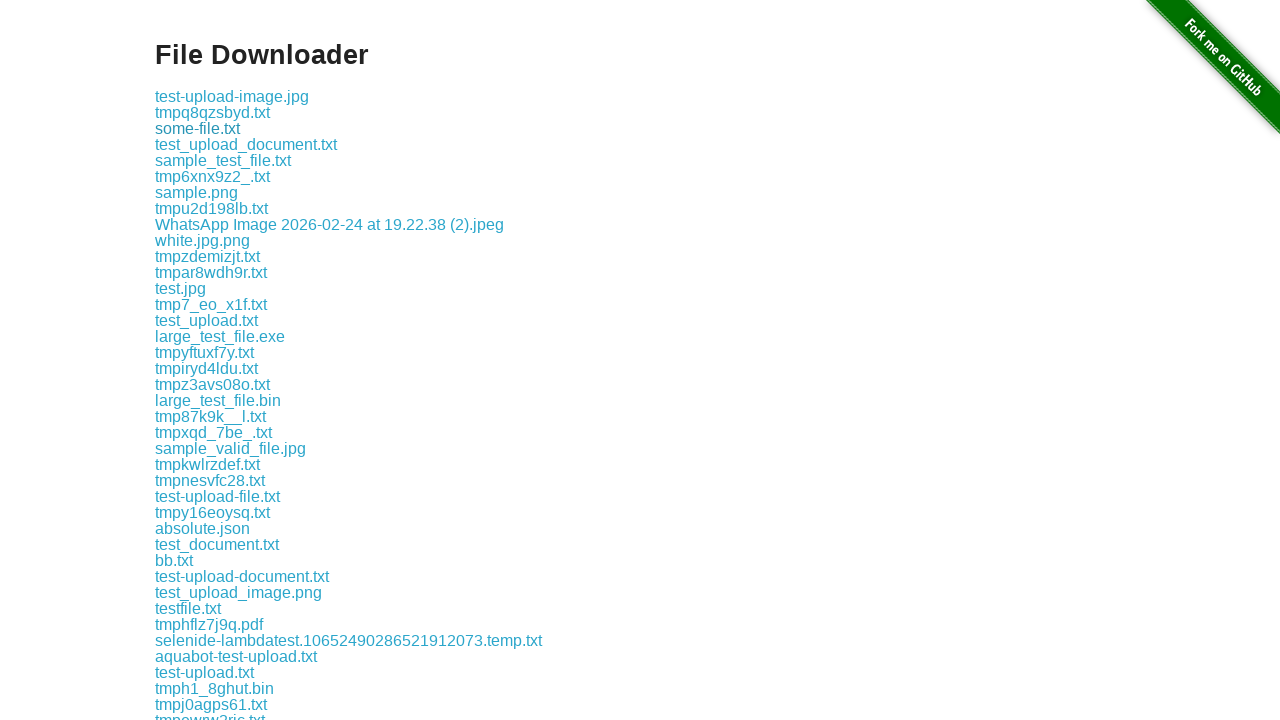

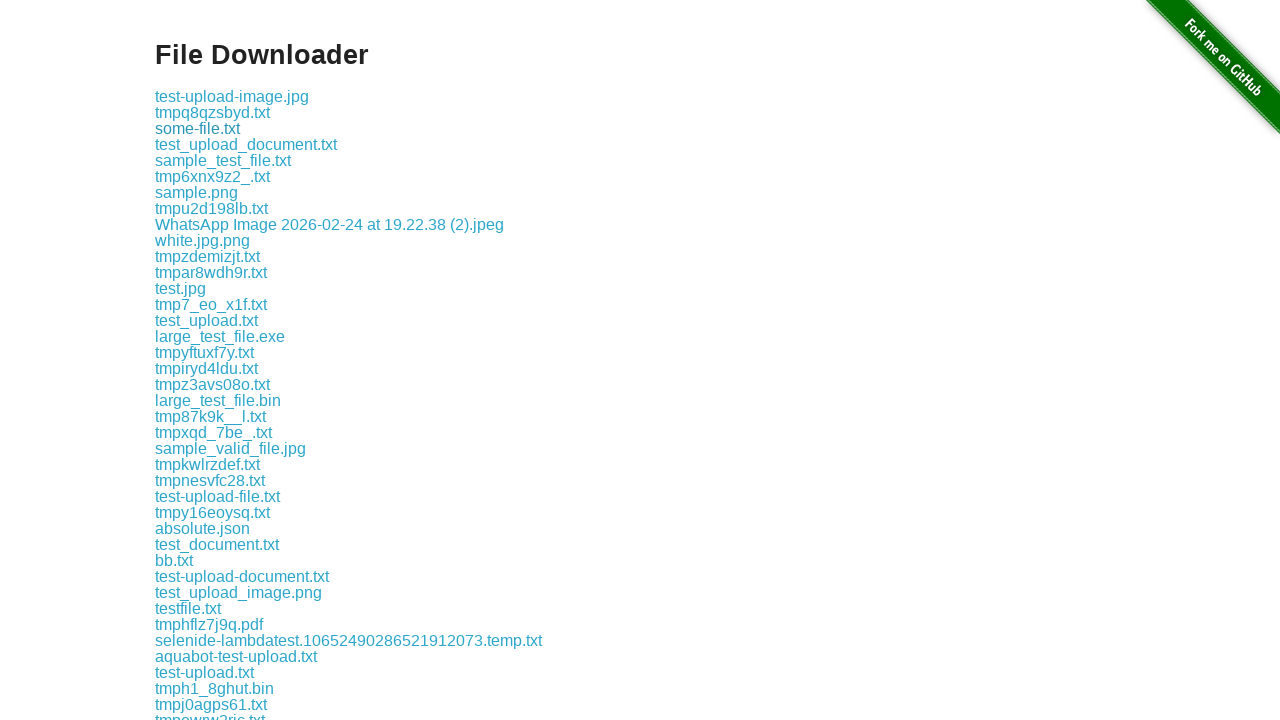